Tests iframe interaction and alert handling on W3Schools Try It editor by switching to iframe, clicking a button to trigger an alert, and accepting it

Starting URL: https://www.w3schools.com/jsref/tryit.asp?filename=tryjsref_alert

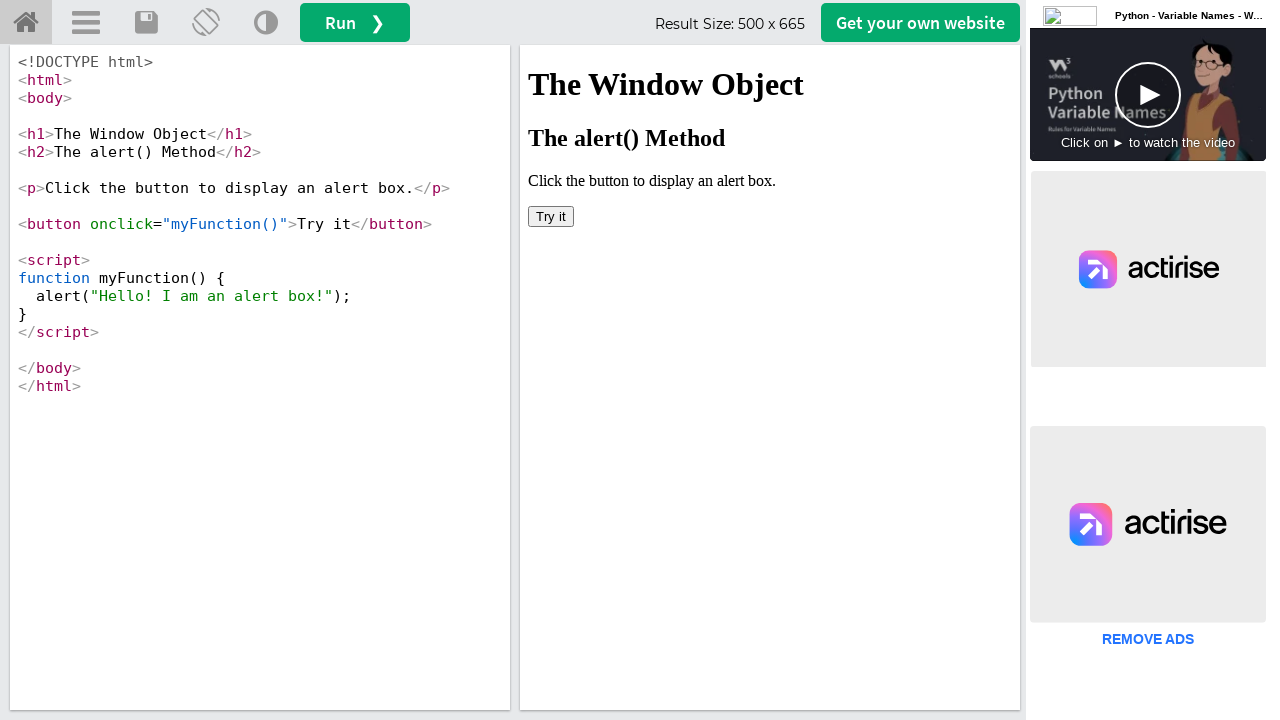

Switched to iframe with name 'iframeResult'
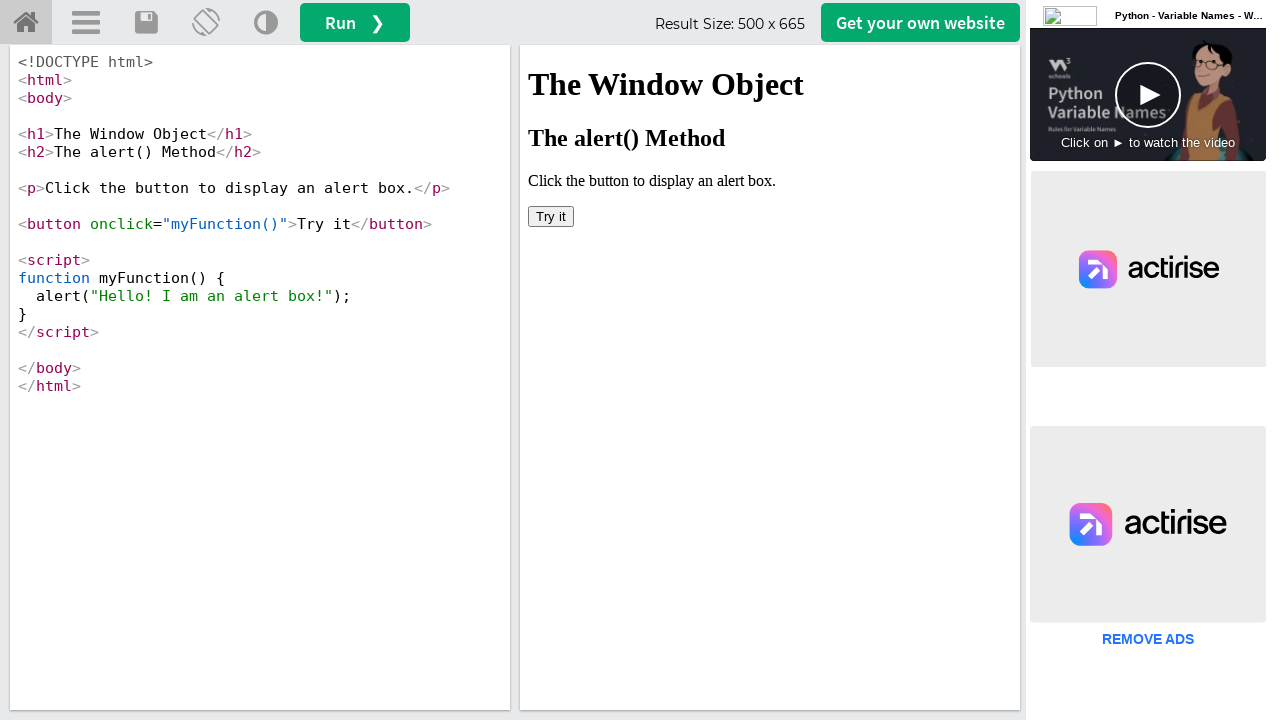

Clicked button inside iframe to trigger alert at (551, 216) on xpath=/html/body/button
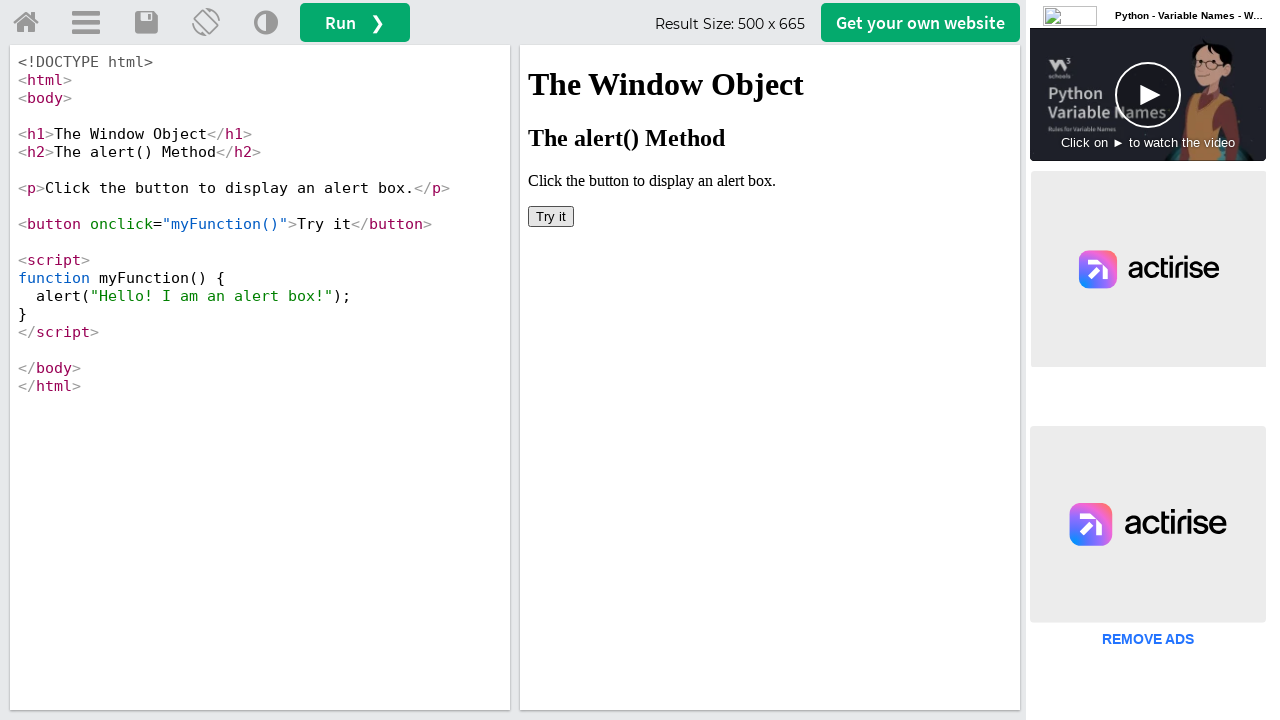

Set up dialog handler to accept alerts
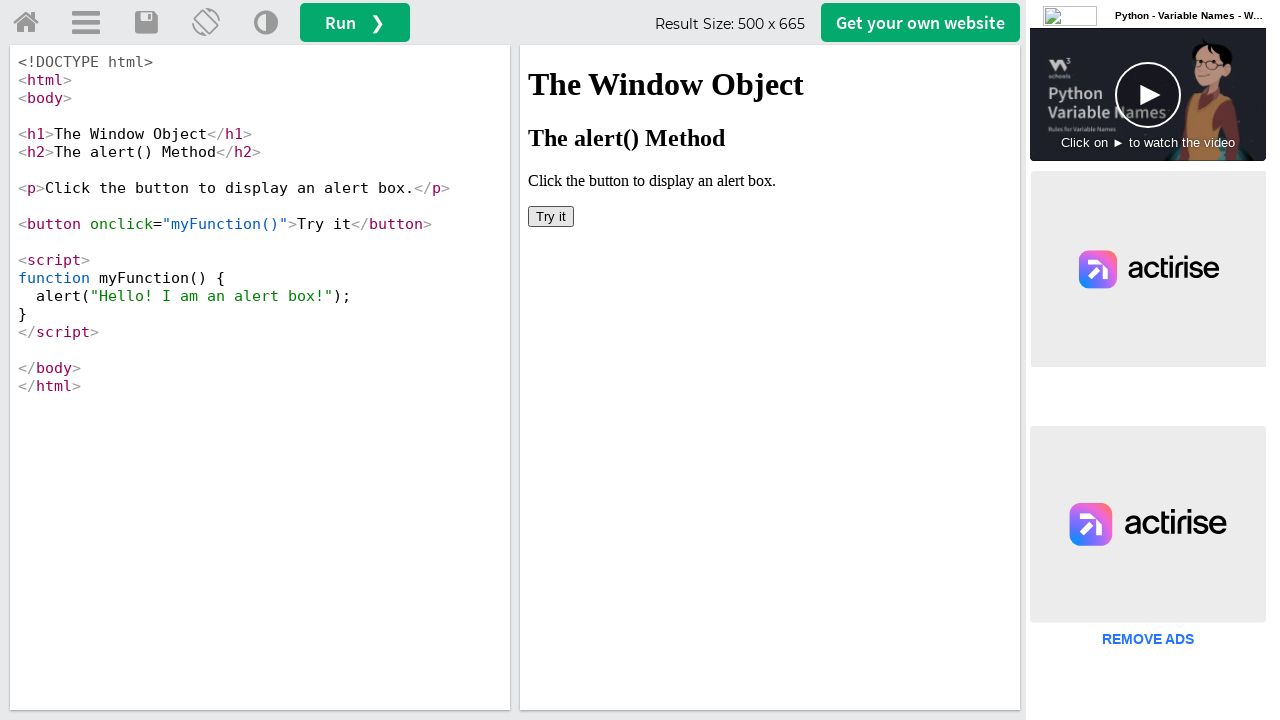

Retrieved page title: <bound method Page.title of <Page url='https://www.w3schools.com/jsref/tryit.asp?filename=tryjsref_alert'>>
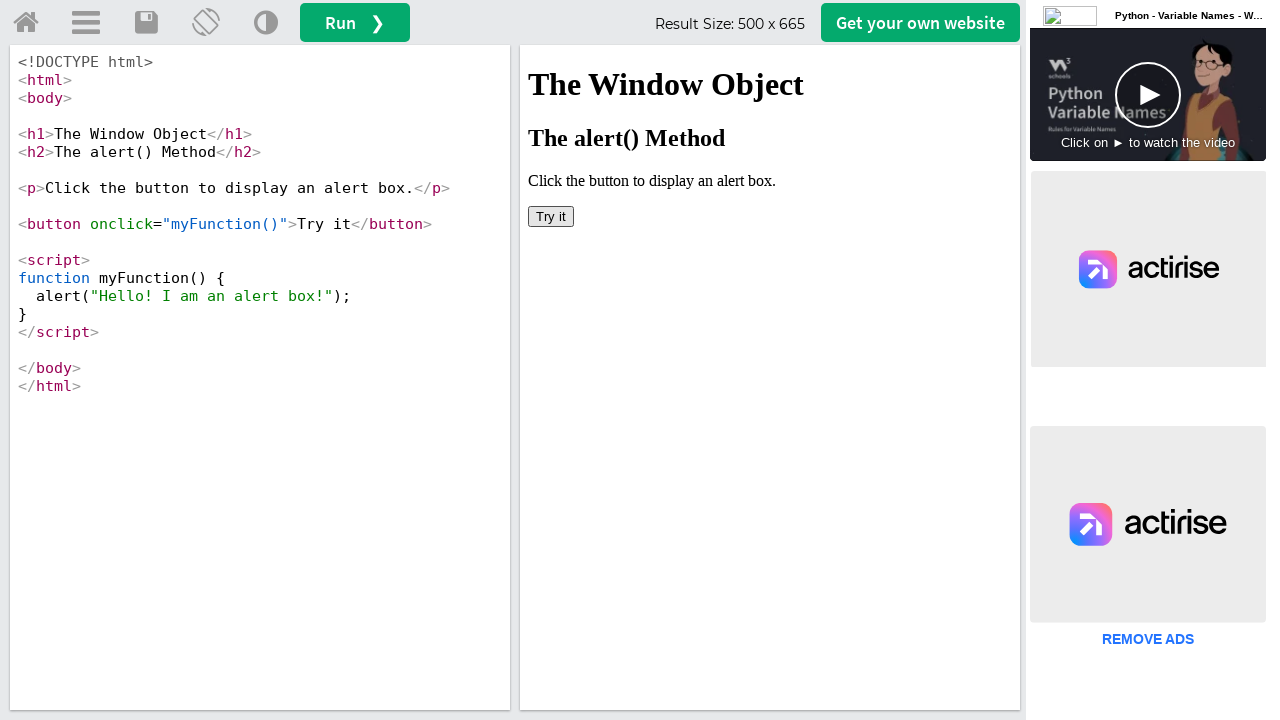

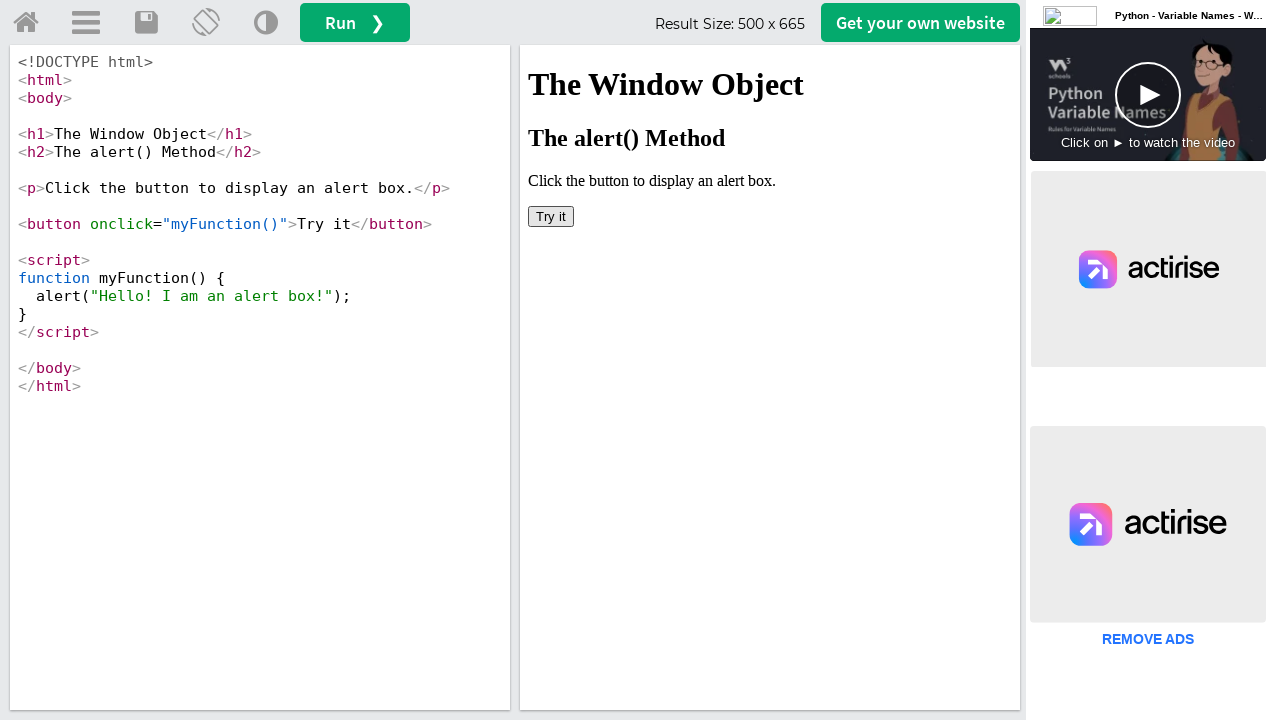